Tests enabled/disabled button functionality by clicking enabled button and typing in the enabled input field

Starting URL: https://www.letskodeit.com/practice

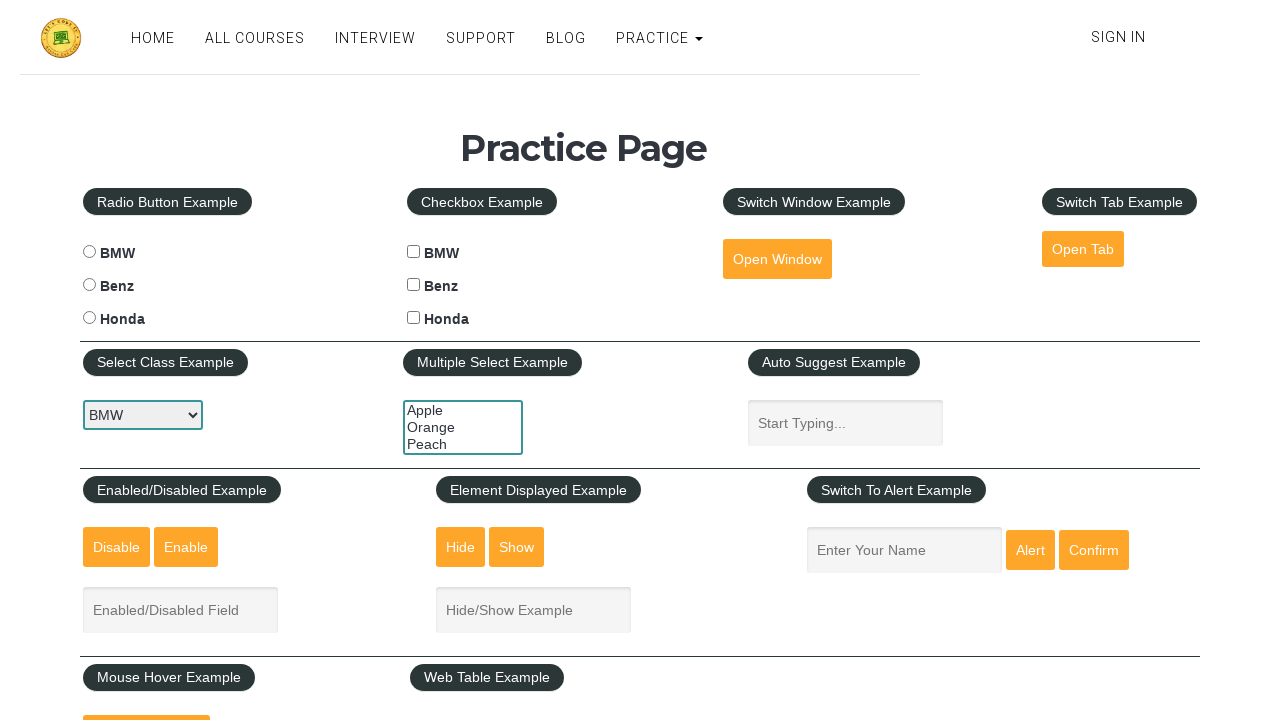

Clicked enabled button at (186, 547) on #enabled-button
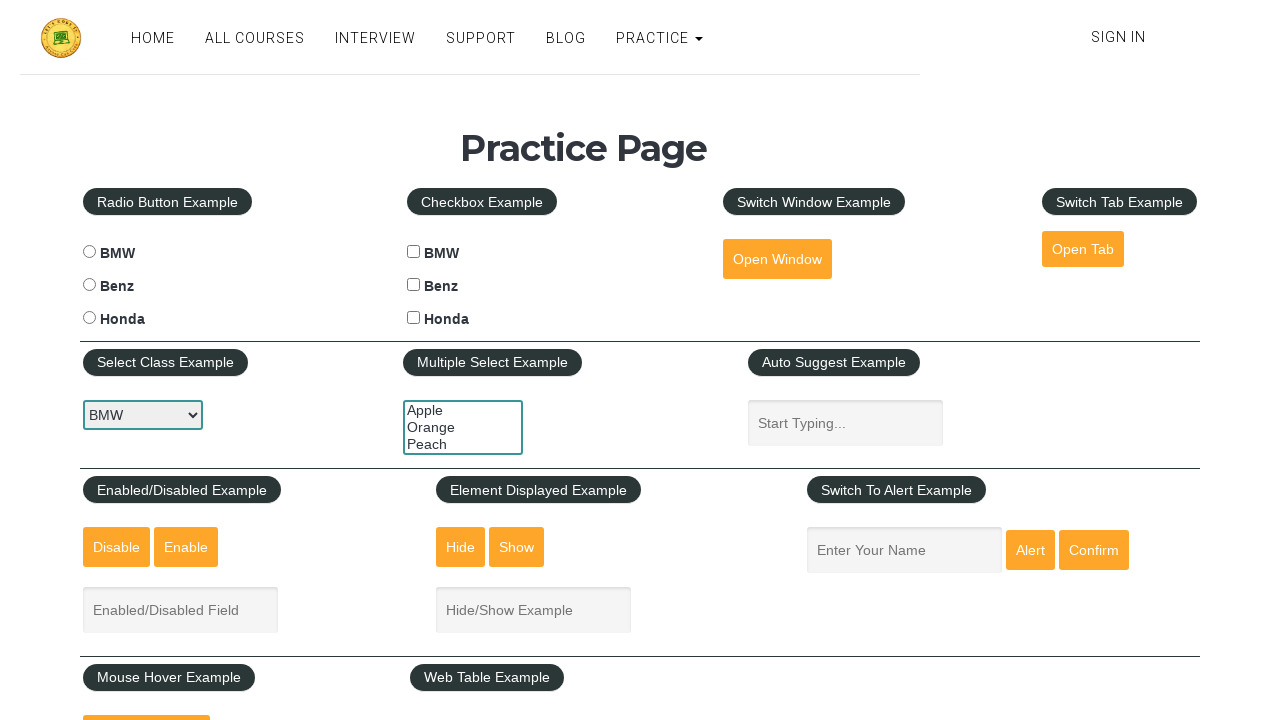

Clicked enabled input field at (180, 610) on #enabled-example-input
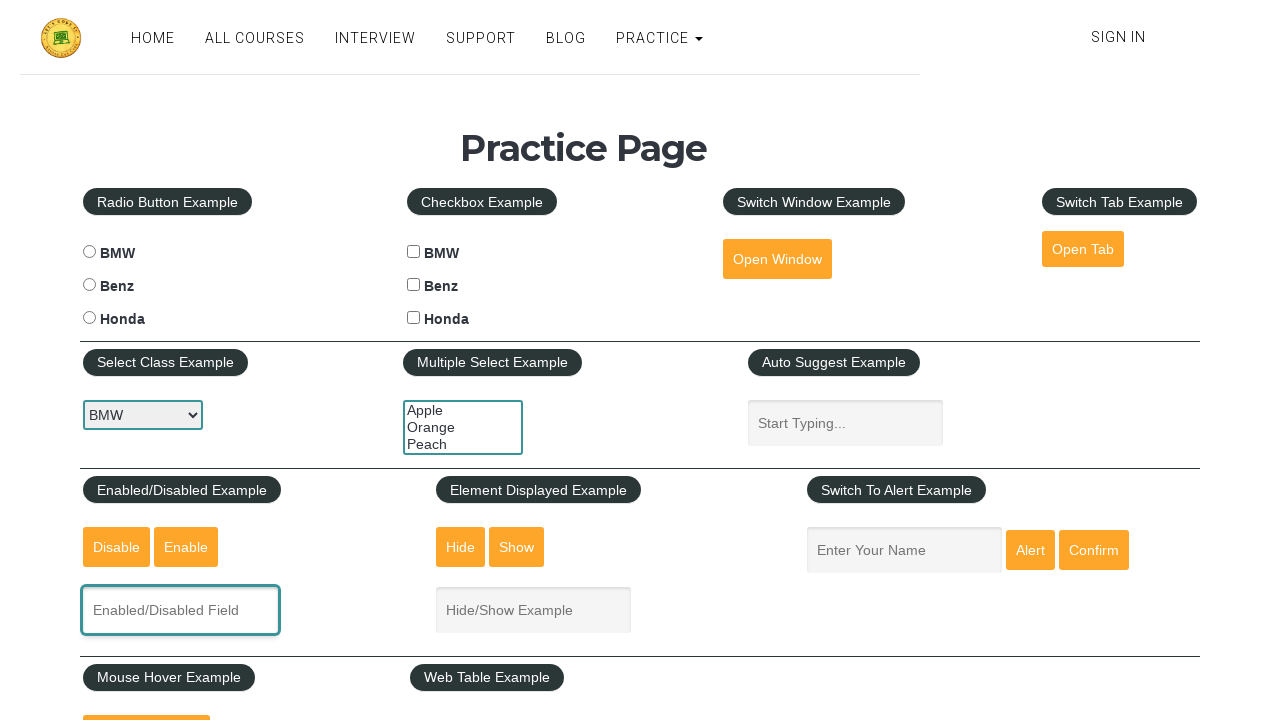

Typed 'It is Enabled' in the enabled input field on #enabled-example-input
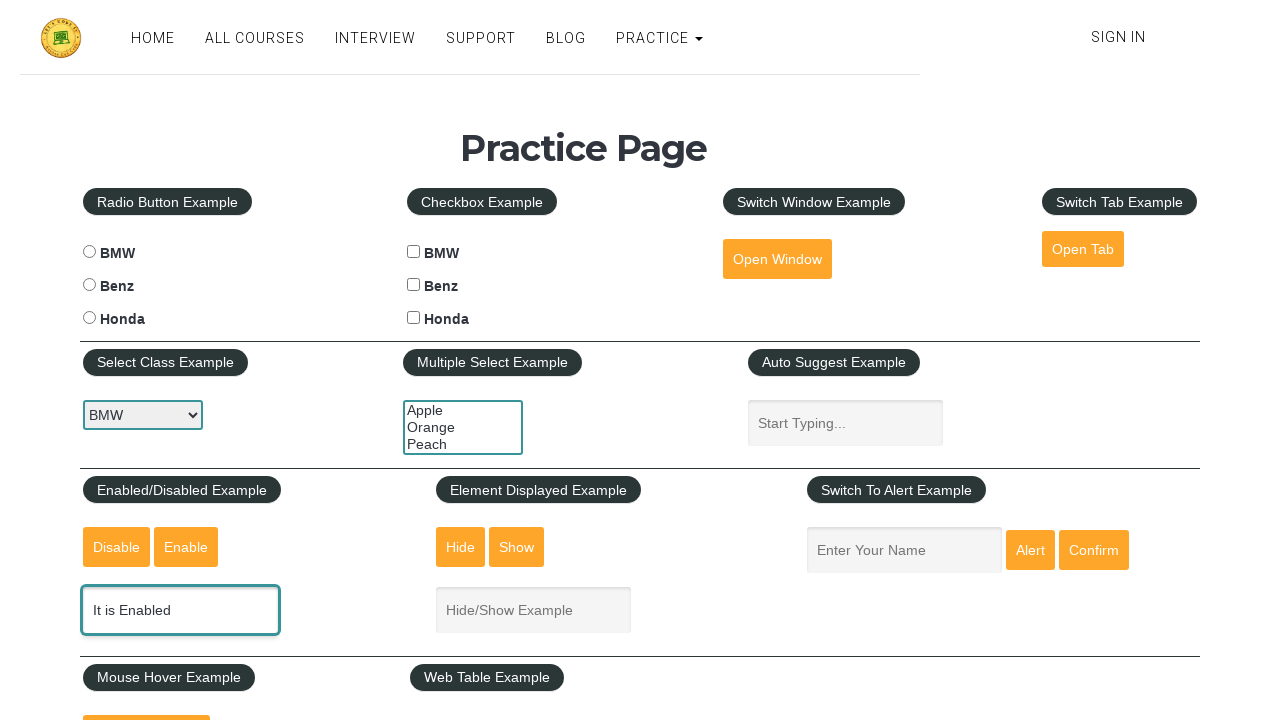

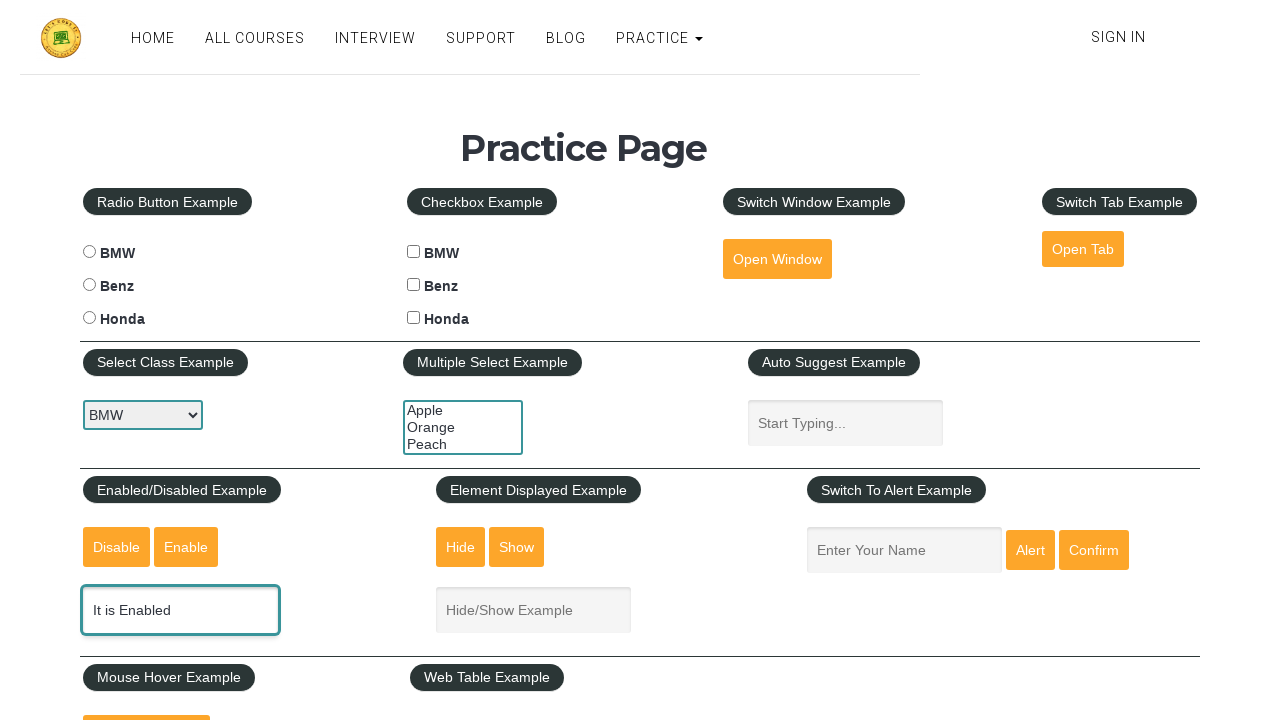